Tests adding a new todo item by clicking the input field, typing a todo text, and pressing Enter to submit

Starting URL: https://demo.playwright.dev/todomvc/#/

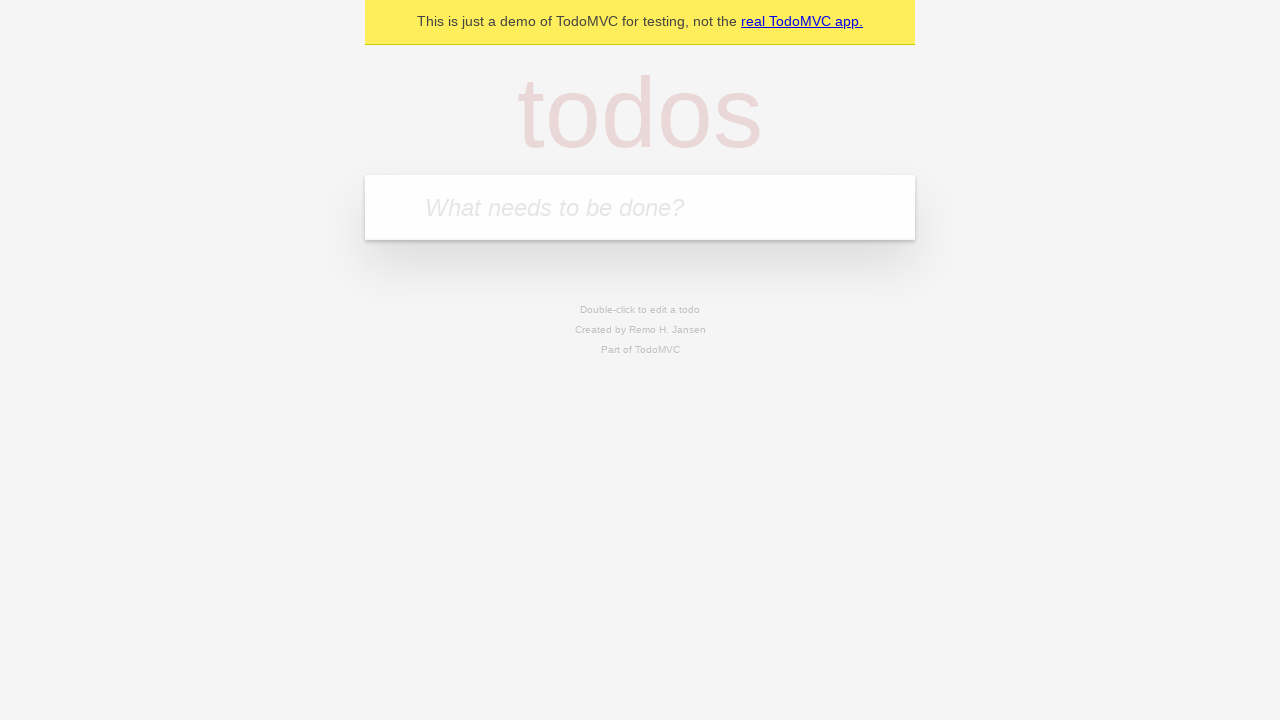

Clicked on the todo input field at (640, 207) on internal:attr=[placeholder="What needs to be done?"i]
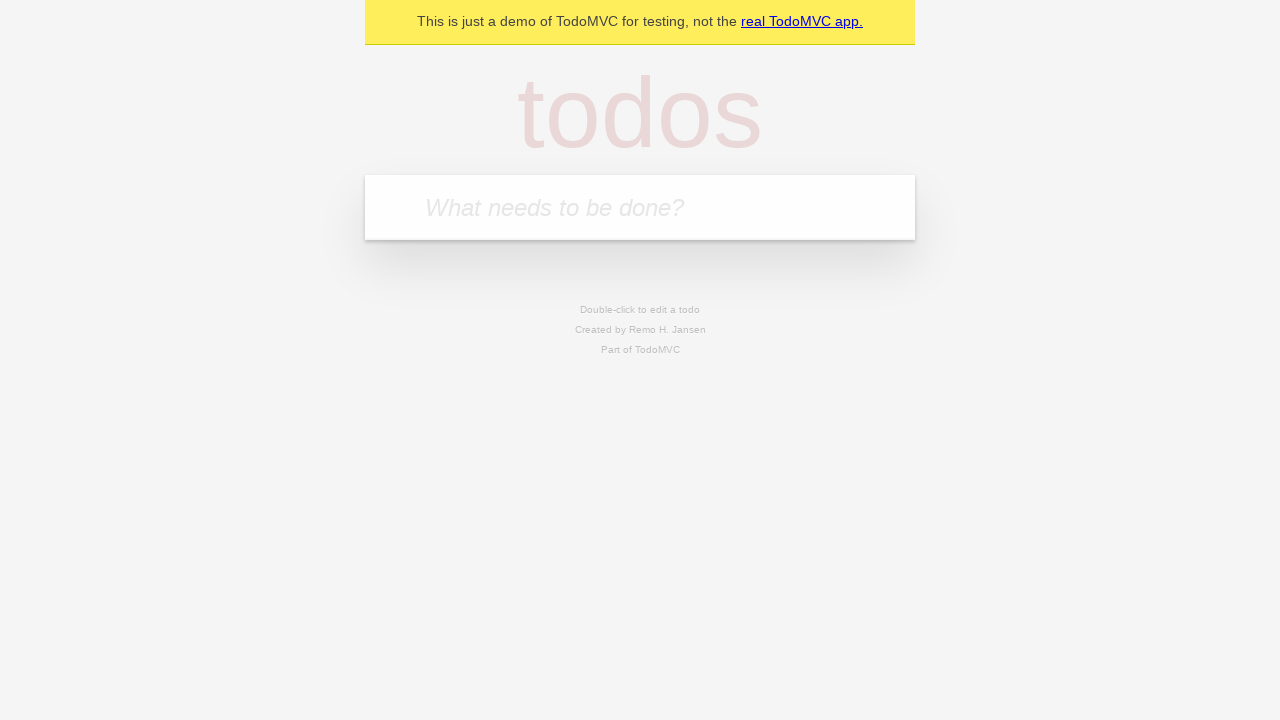

Filled todo input with 'Создать первый сценарий playwright' on internal:attr=[placeholder="What needs to be done?"i]
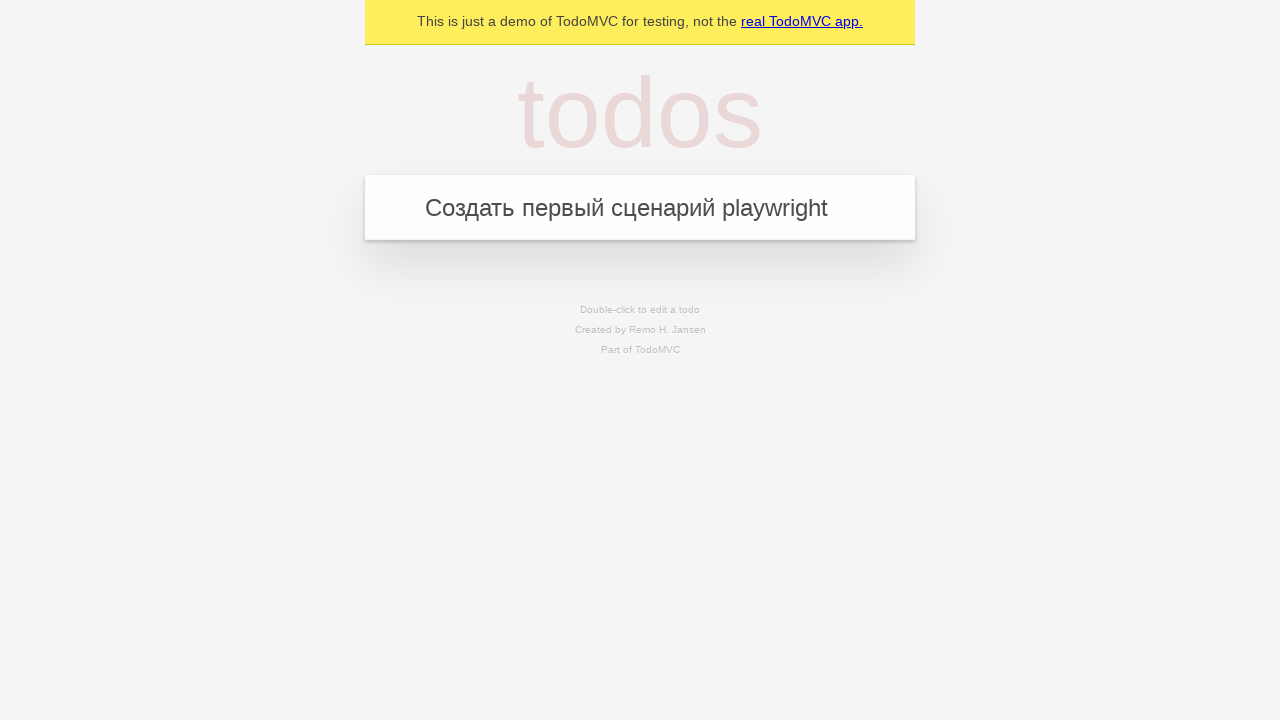

Pressed Enter to submit the new todo item on internal:attr=[placeholder="What needs to be done?"i]
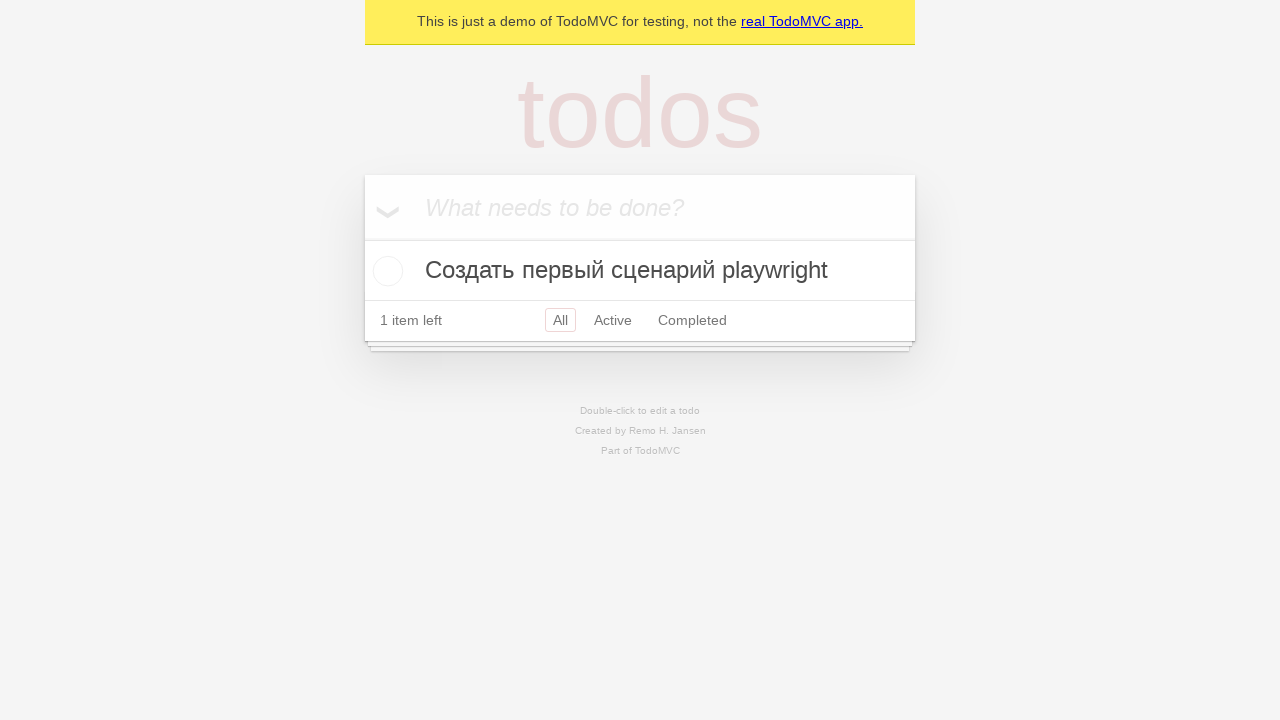

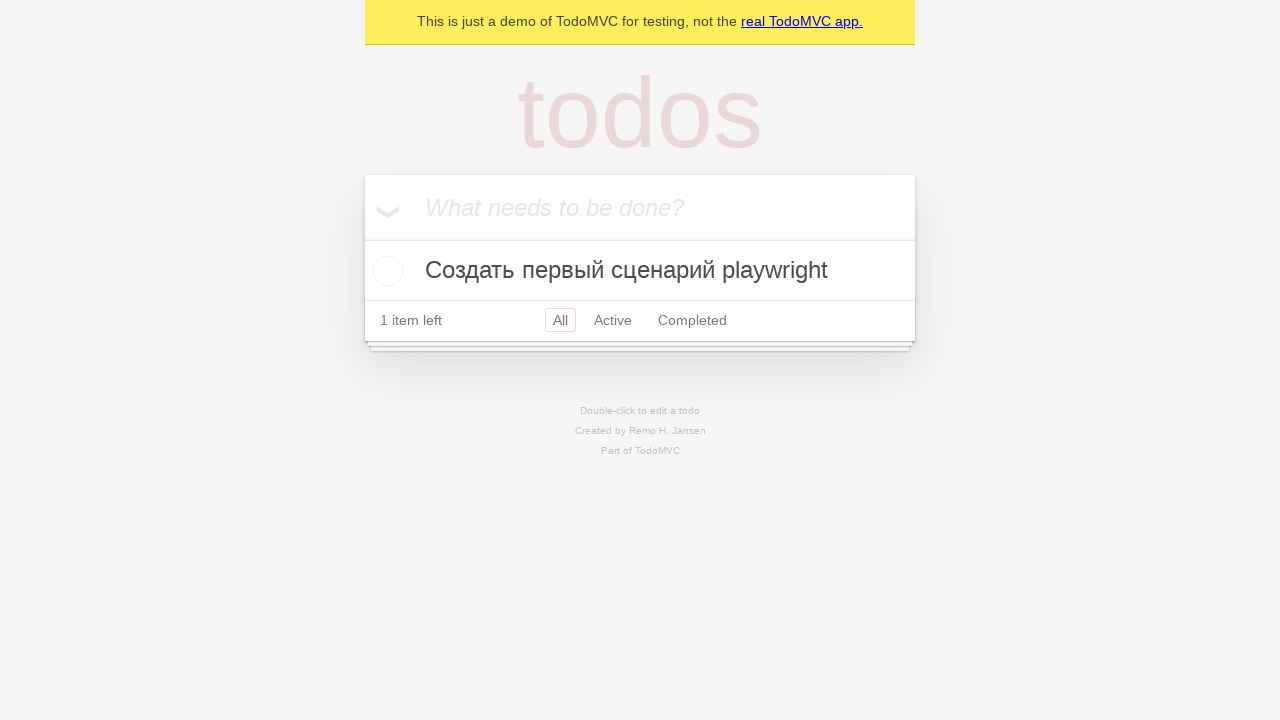